Tests the Greet-A-Cat page when cat 1 is rented out by setting cookie and verifying greeting

Starting URL: https://cs1632.appspot.com/

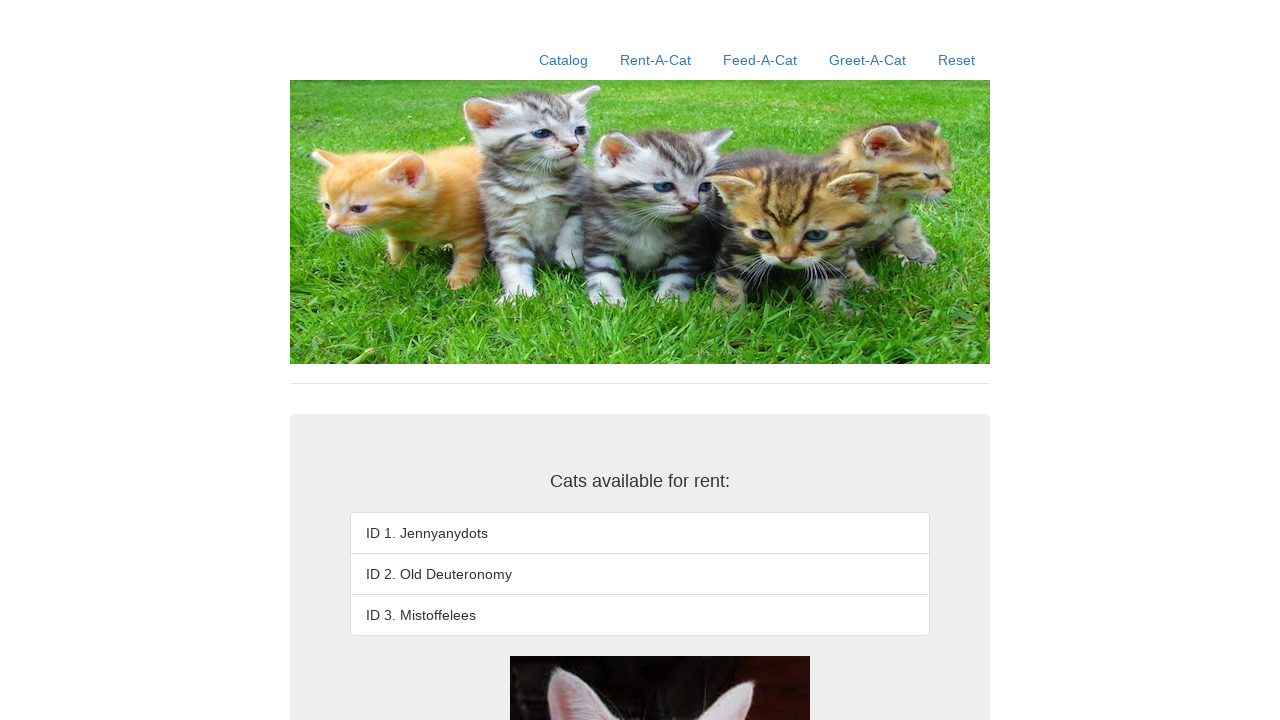

Set cookies to indicate cat 1 is rented out and cats 2, 3 are available
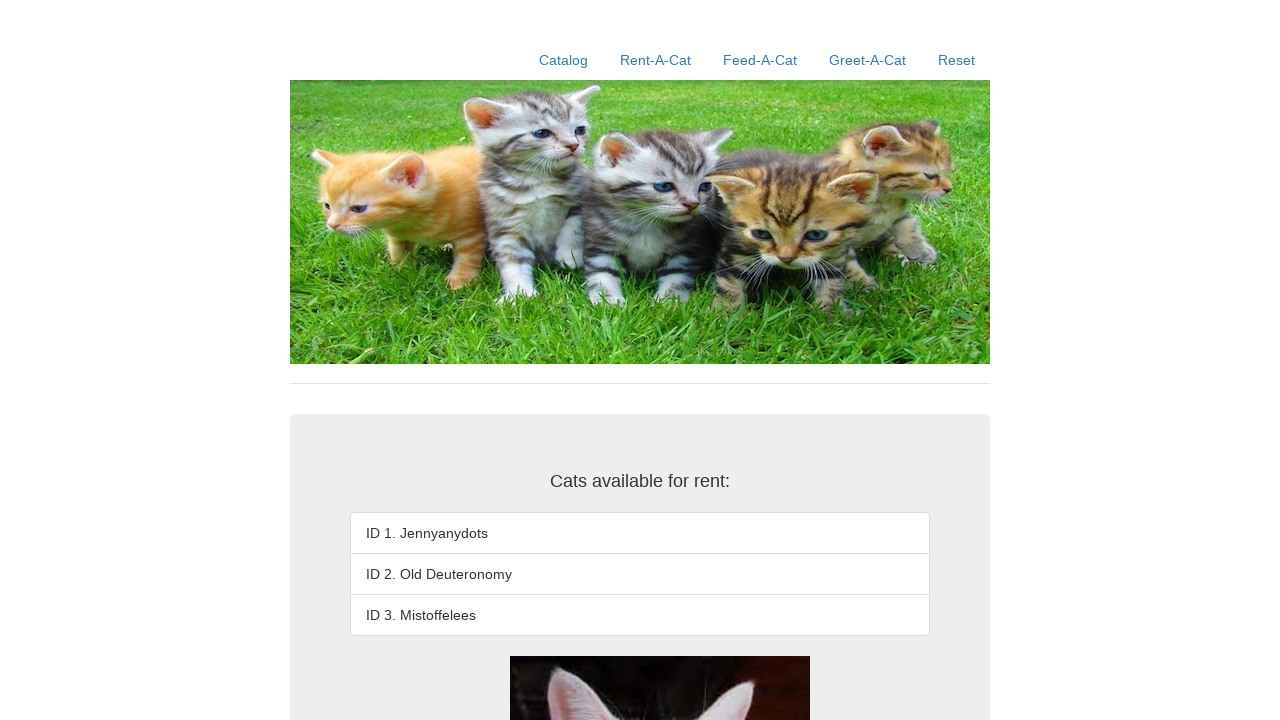

Clicked on Greet-A-Cat link at (868, 60) on text=Greet-A-Cat
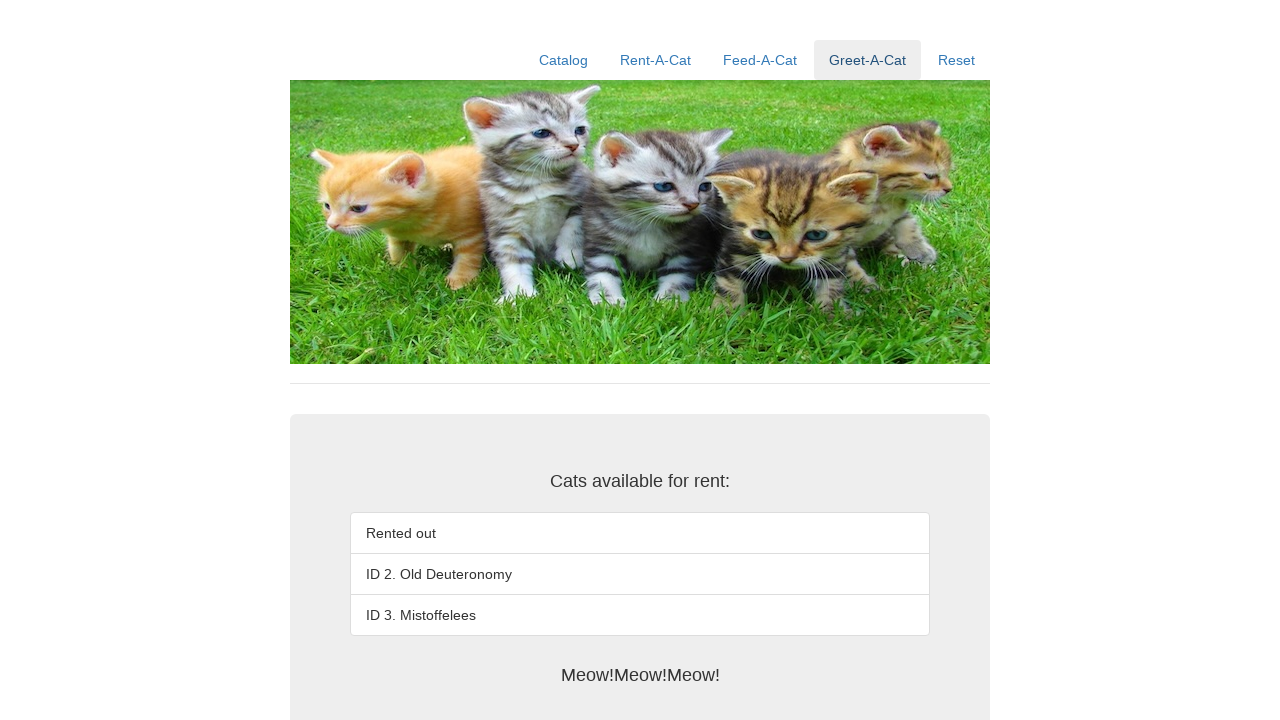

Greeting message appeared on the page
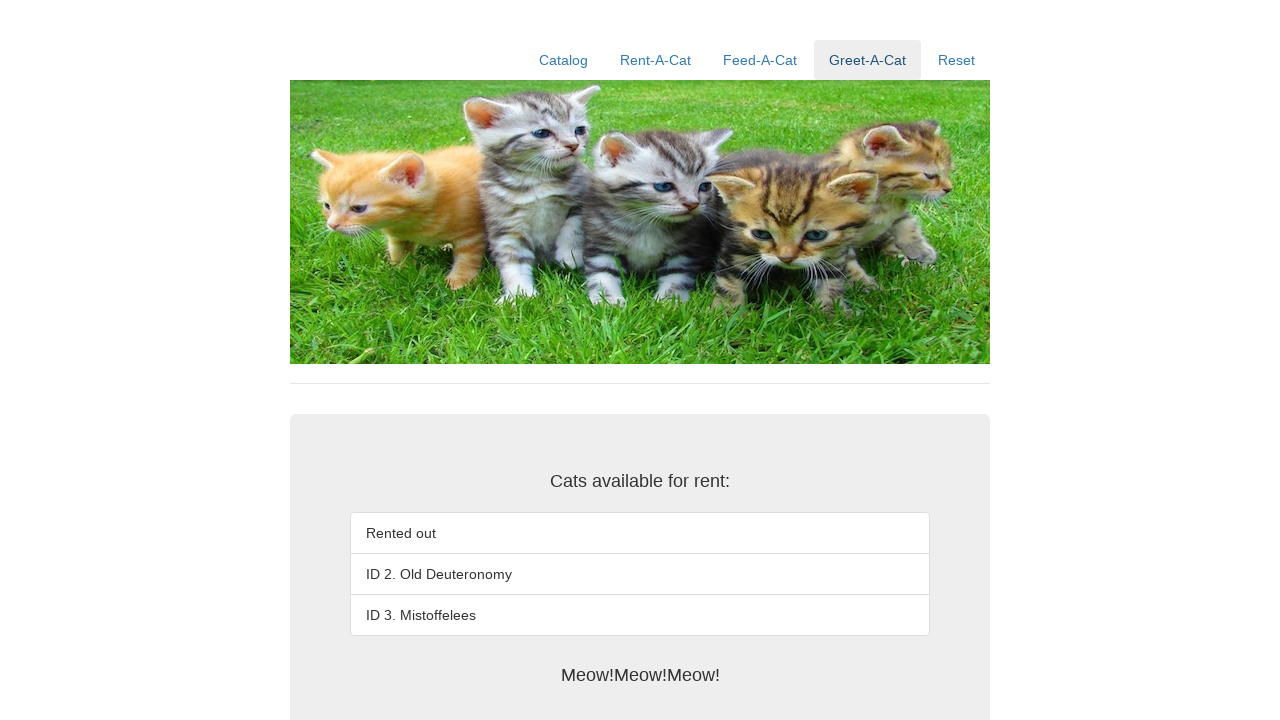

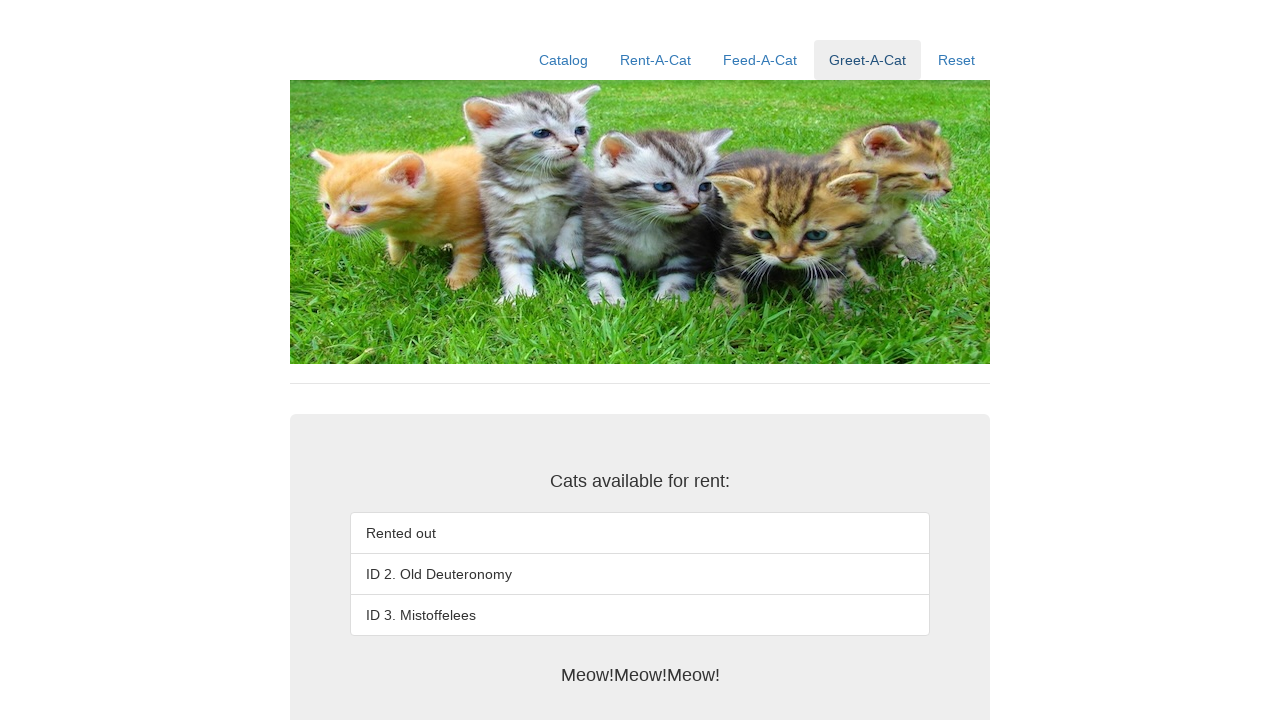